Tests the ParaBank registration form by filling in all required fields (personal information, address, and account credentials) and submitting the form to create a new account.

Starting URL: https://parabank.parasoft.com/parabank/register.htm

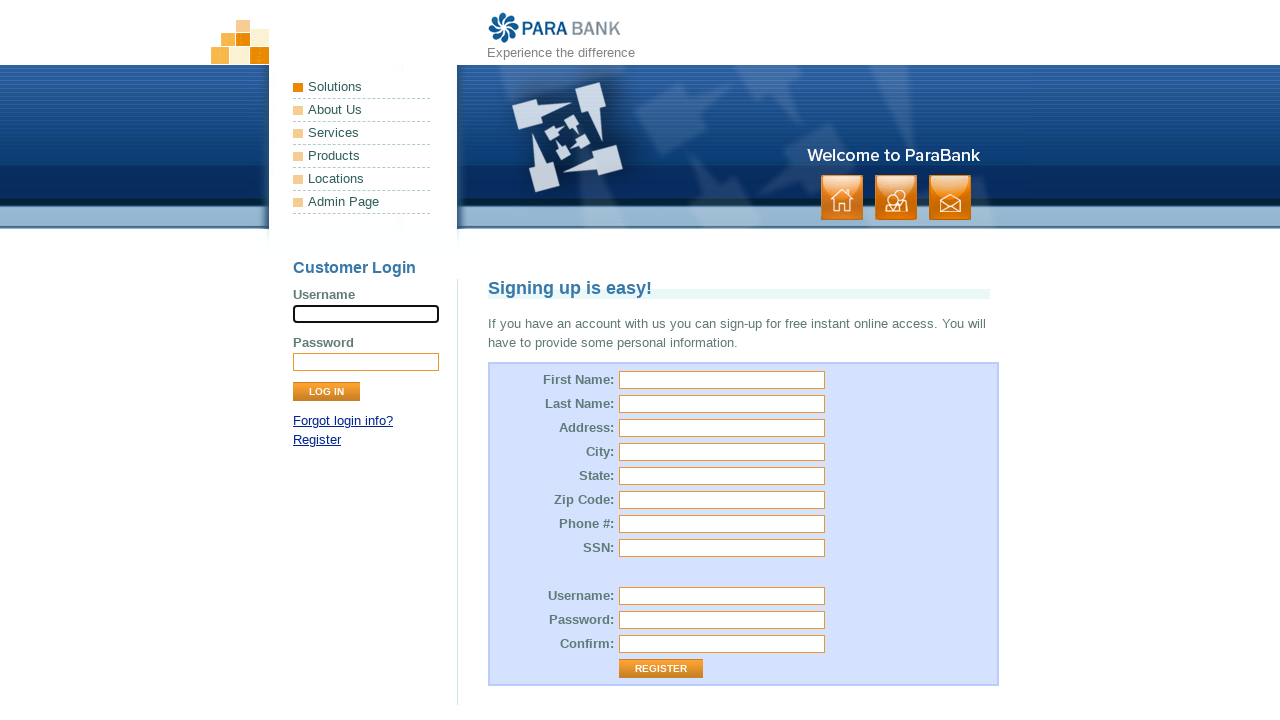

Filled first name field with 'Marcus' on #customer\.firstName
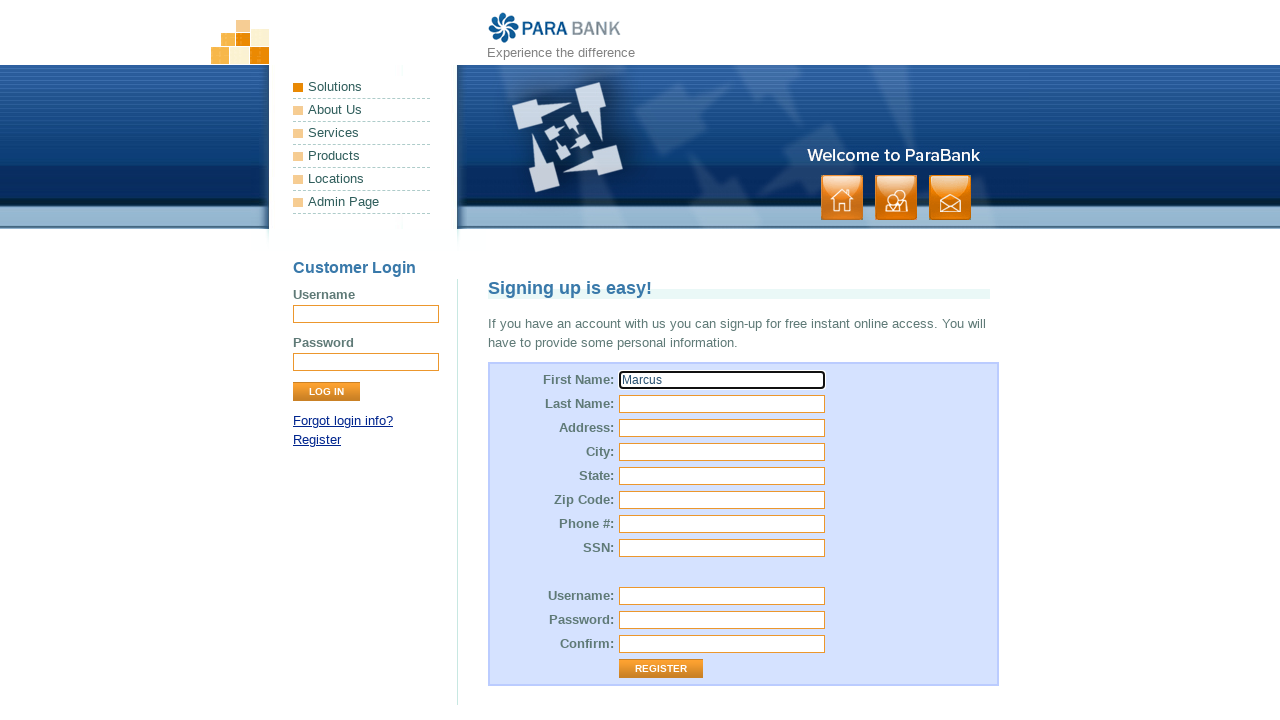

Filled last name field with 'Henderson' on input[name='customer.lastName']
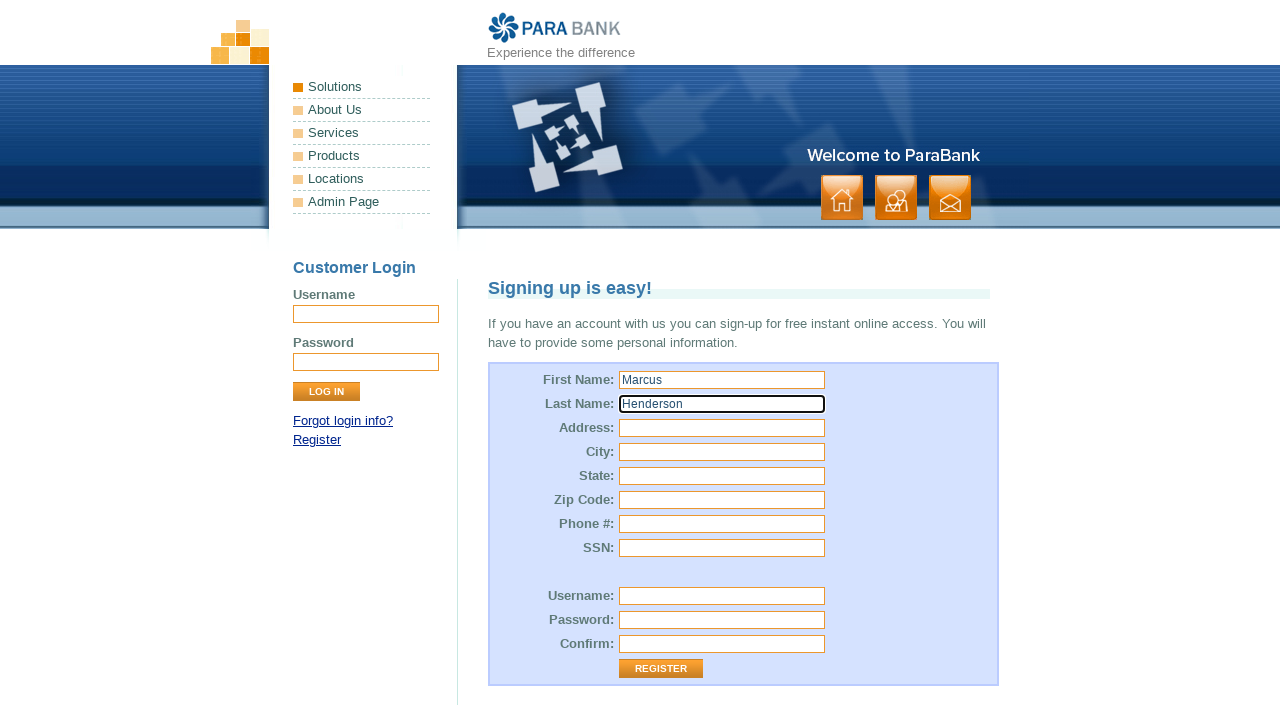

Filled street address field with '742 Maple Avenue' on #customer\.address\.street
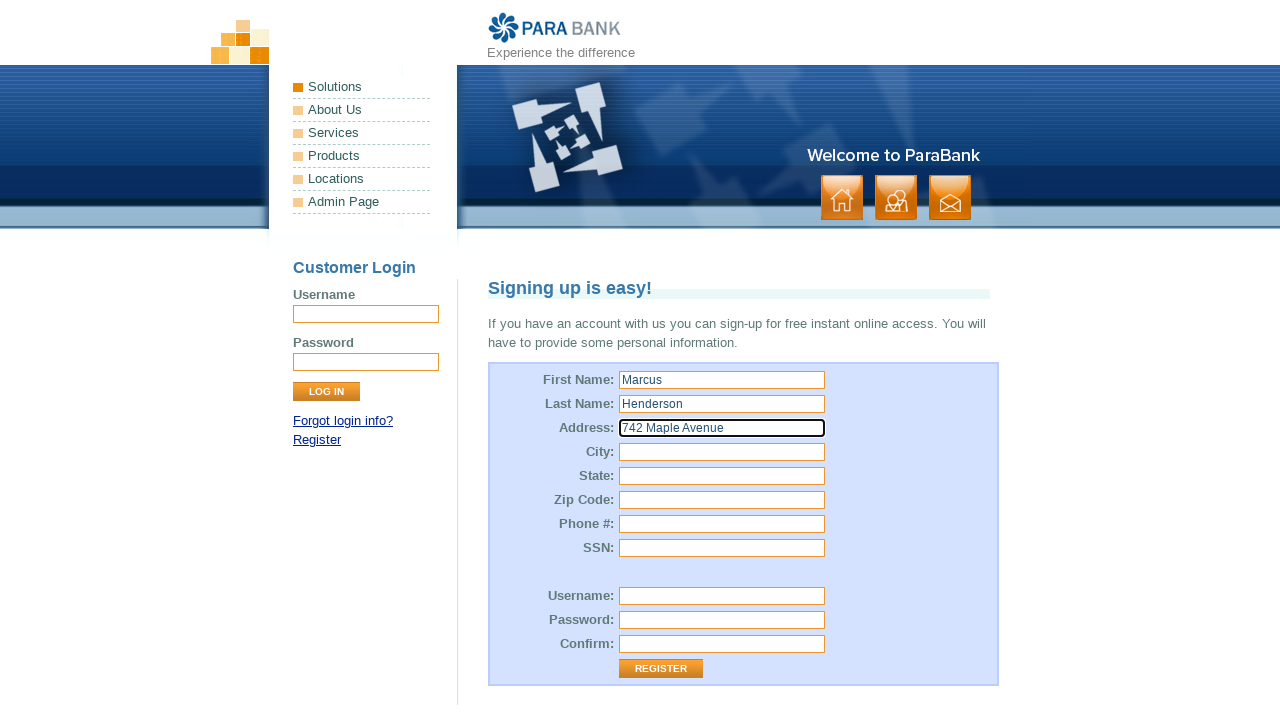

Filled city field with 'Springfield' on #customer\.address\.city
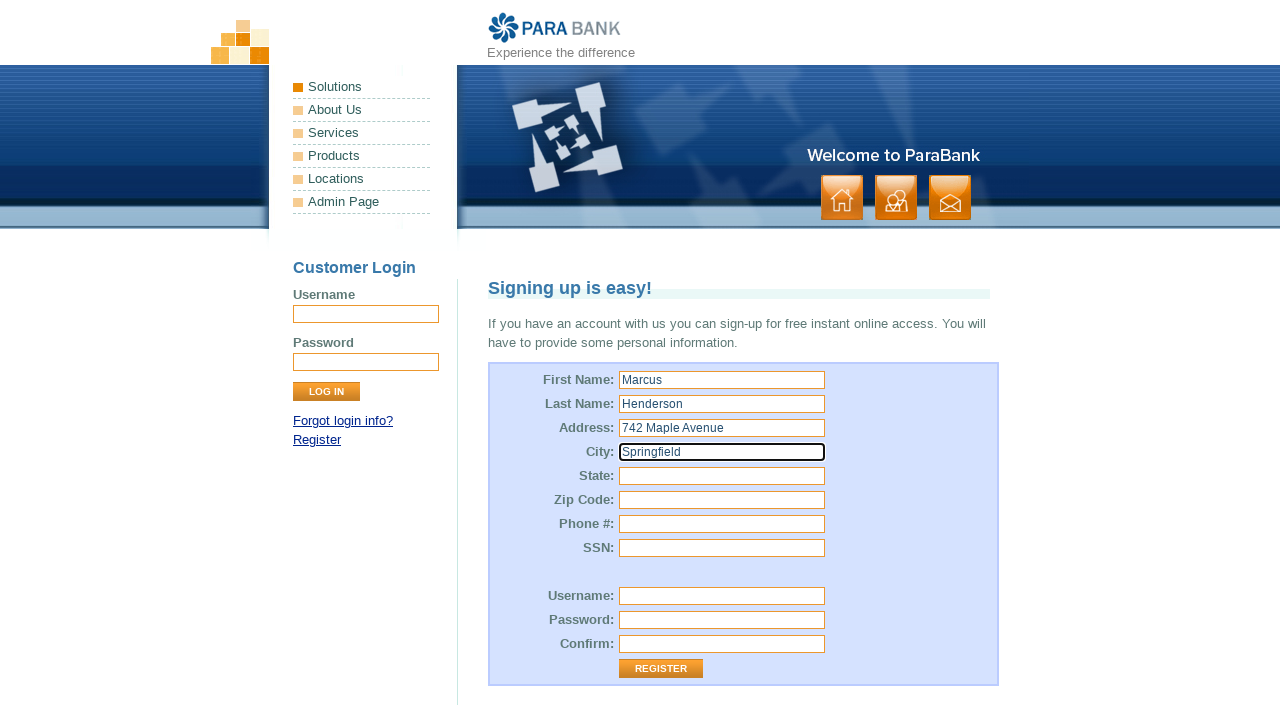

Filled state field with 'IL' on #customer\.address\.state
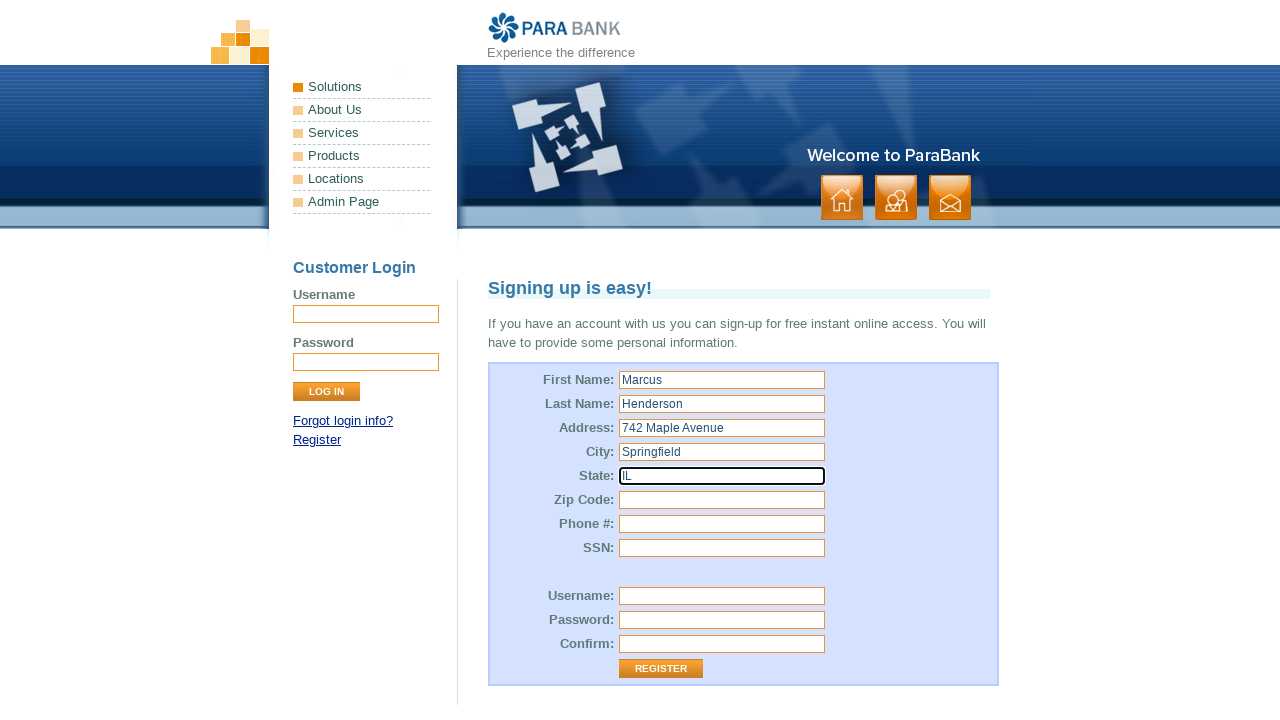

Filled phone number field with '555-123-4567' on #customer\.phoneNumber
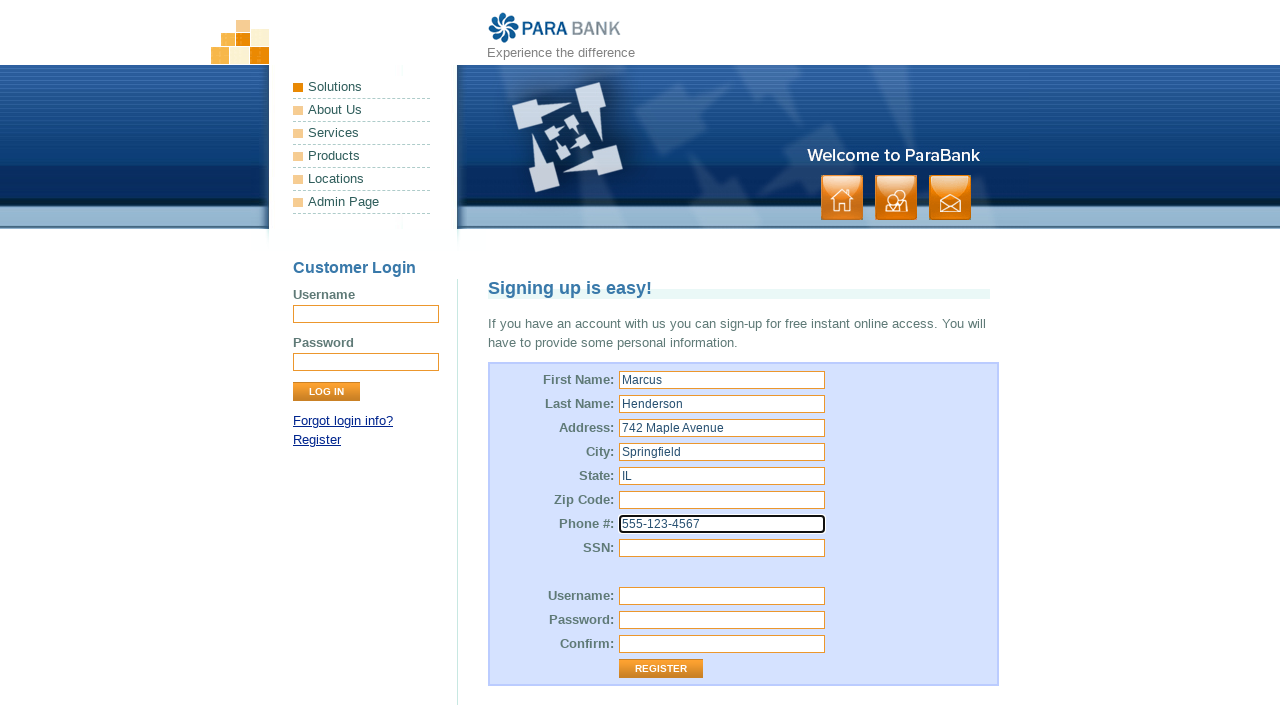

Filled SSN field with '123-45-6789' on #customer\.ssn
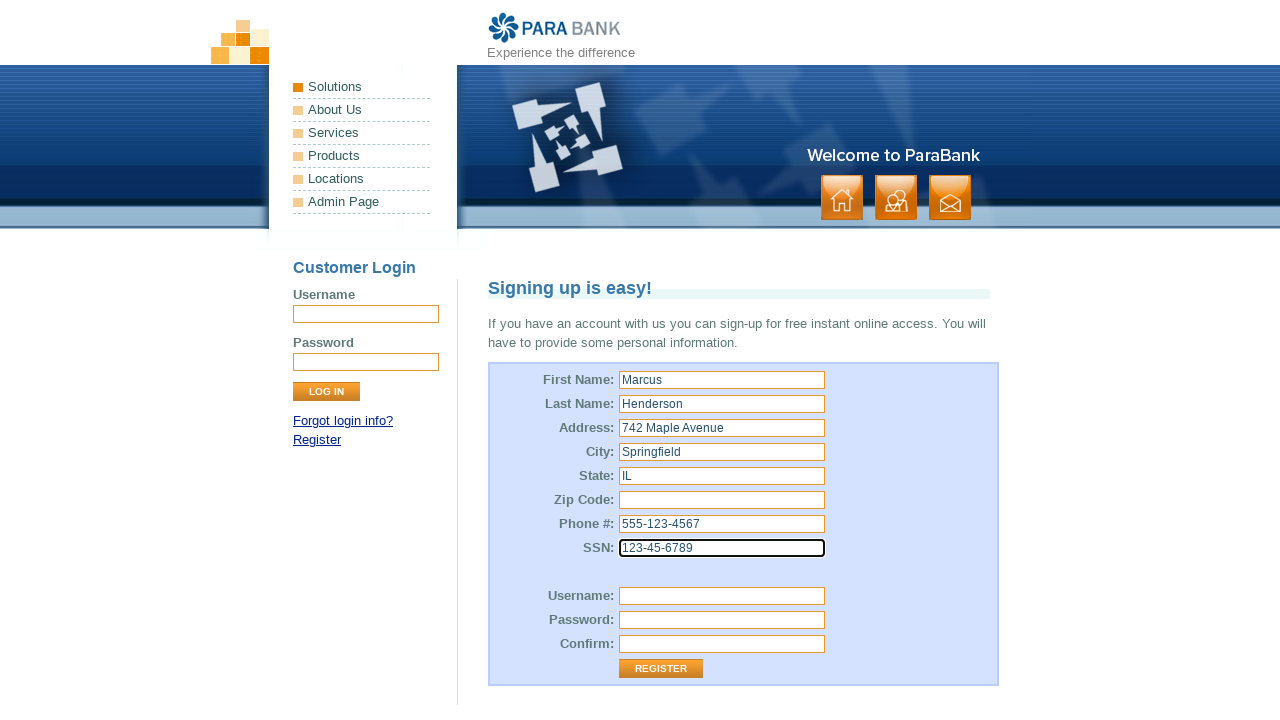

Filled username field with 'marcush2024' on #customer\.username
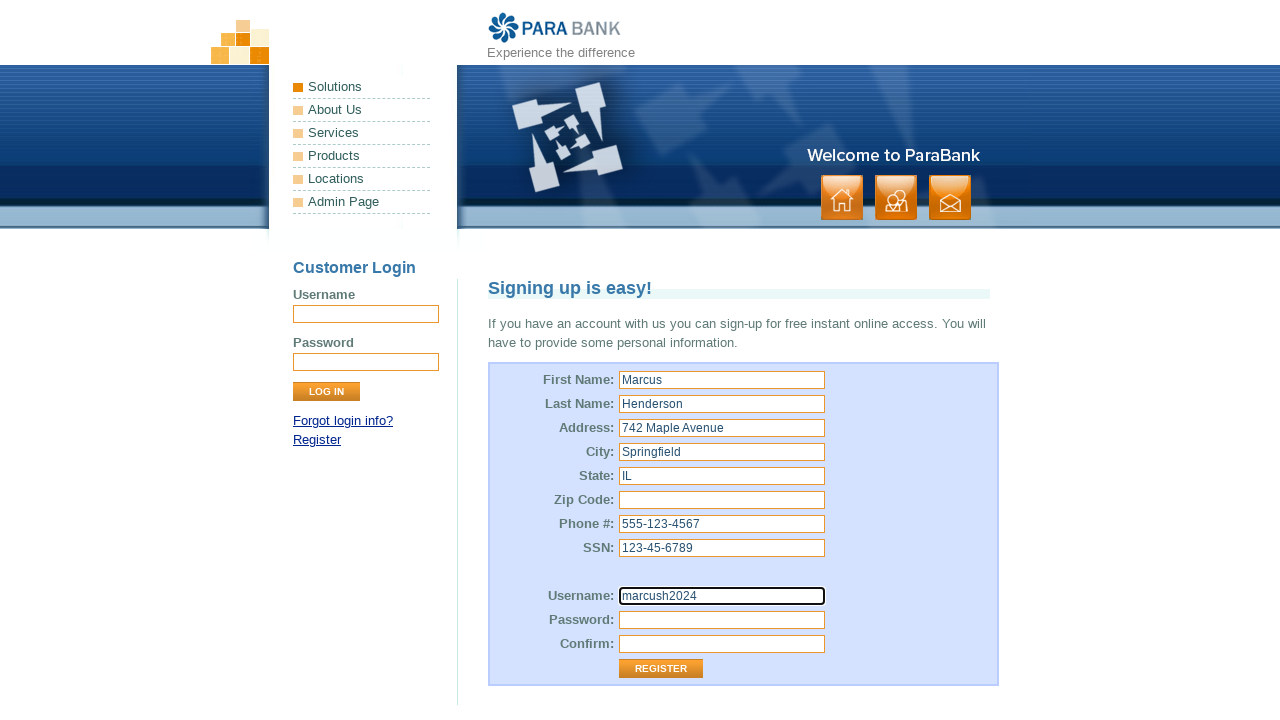

Filled password field with 'SecurePass99' on #customer\.password
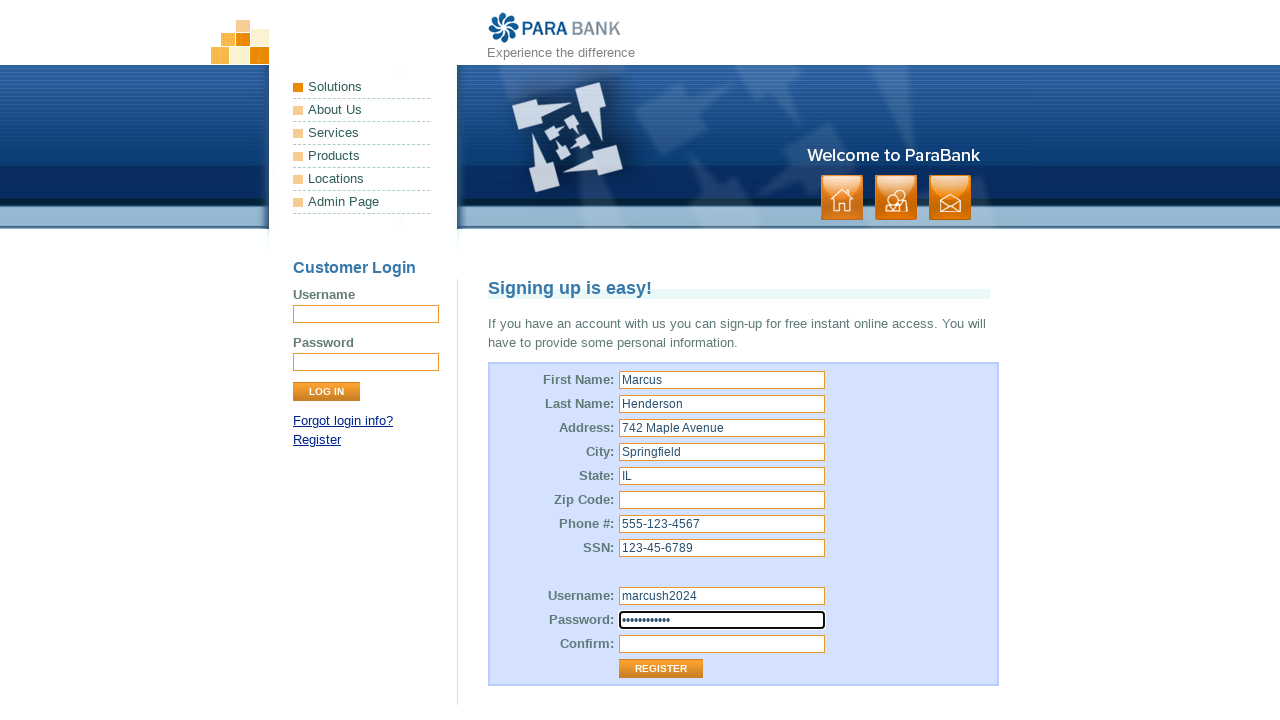

Filled repeated password field with 'SecurePass99' on #repeatedPassword
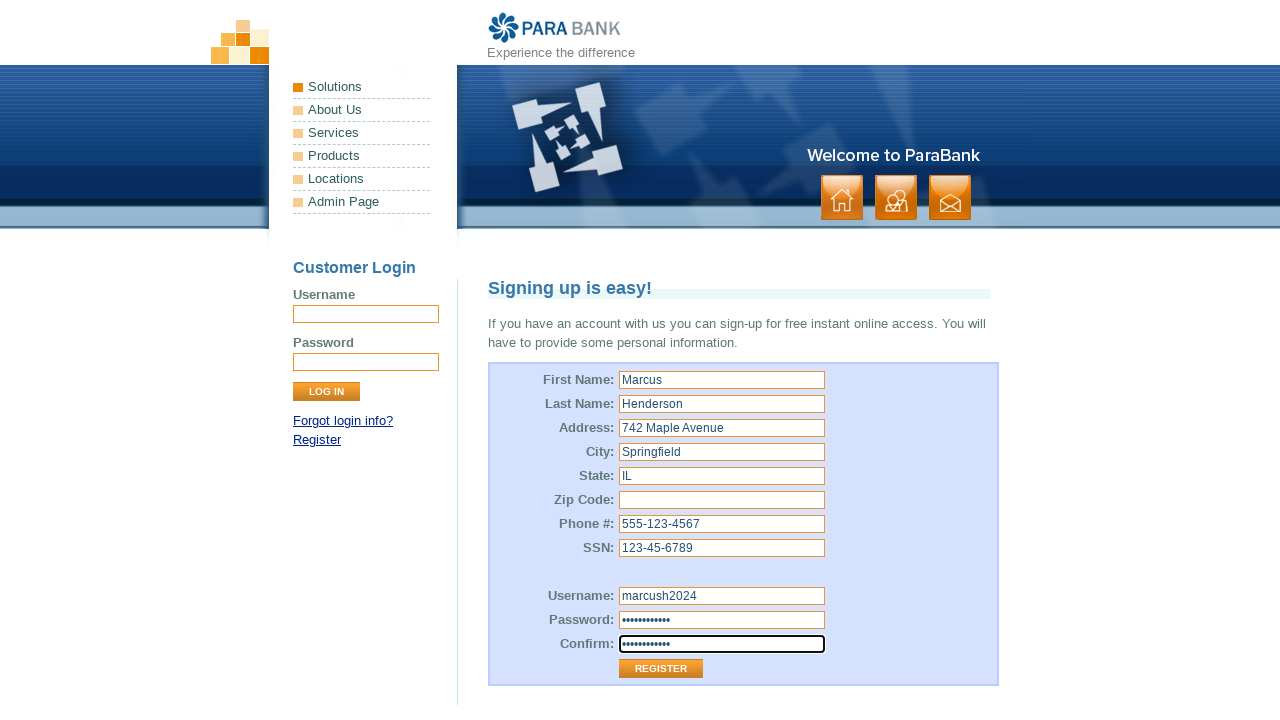

Clicked register button to submit the form at (896, 198) on .button
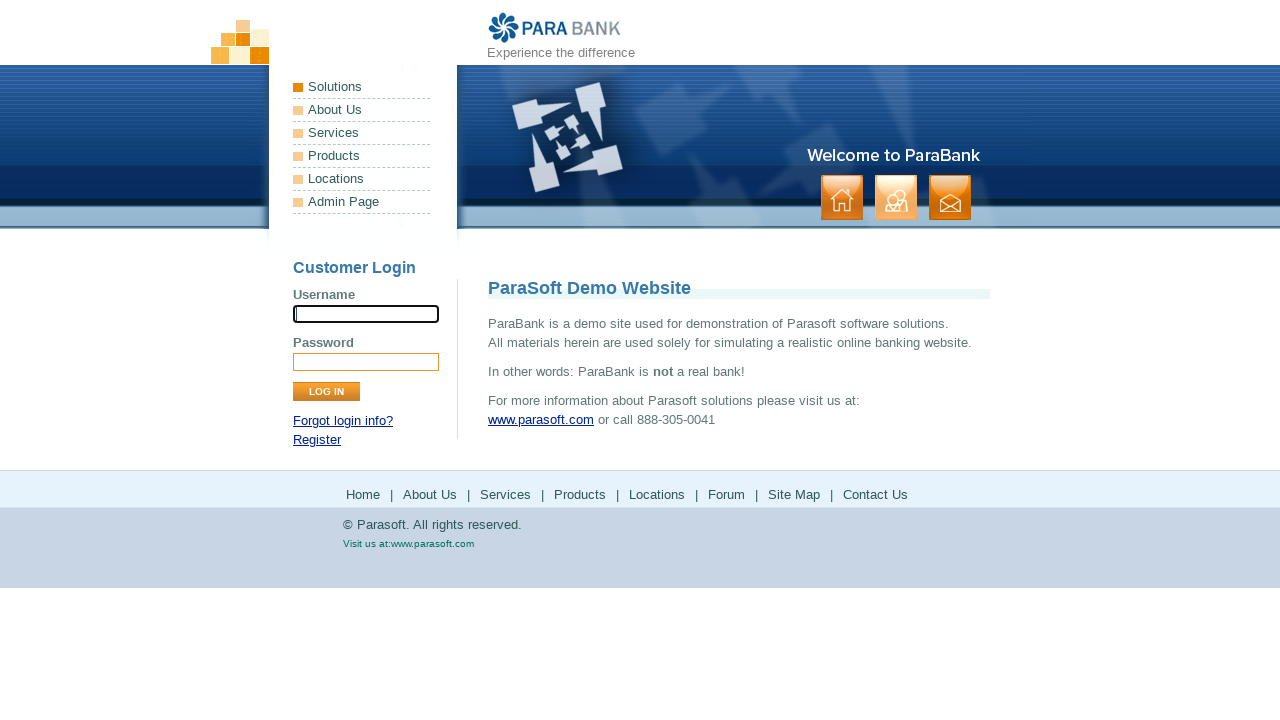

Registration completed and page loaded successfully
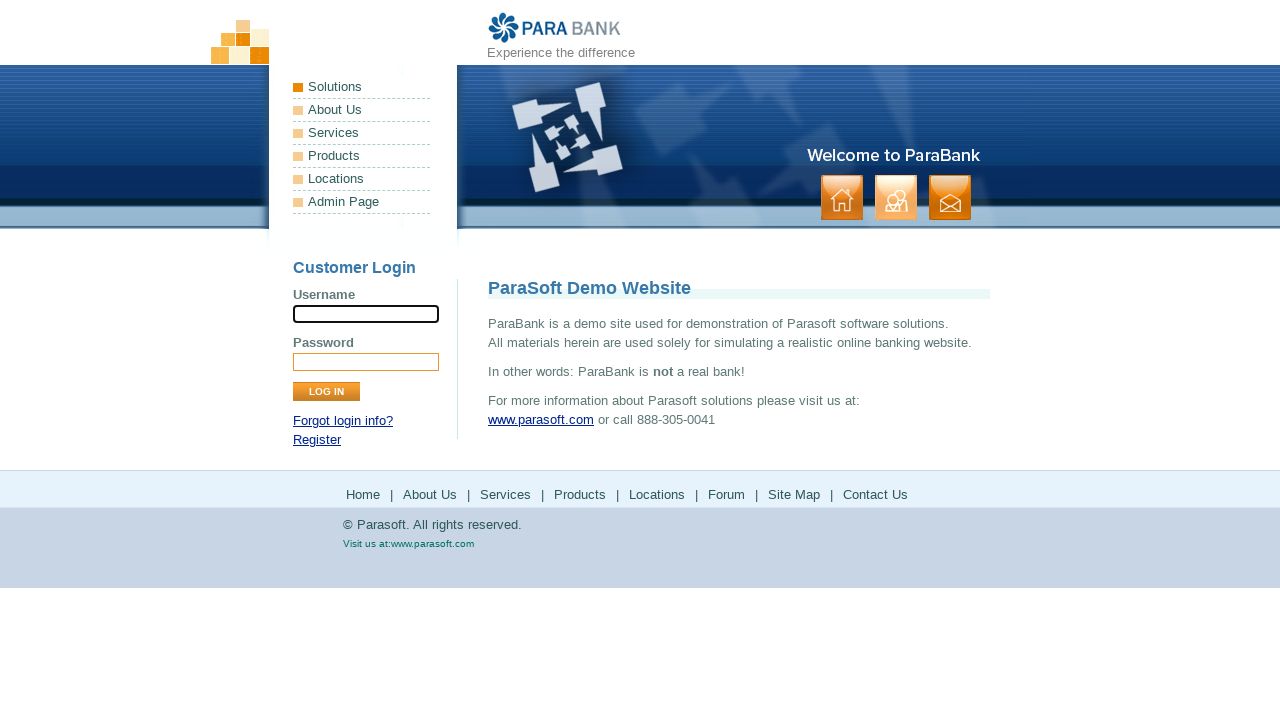

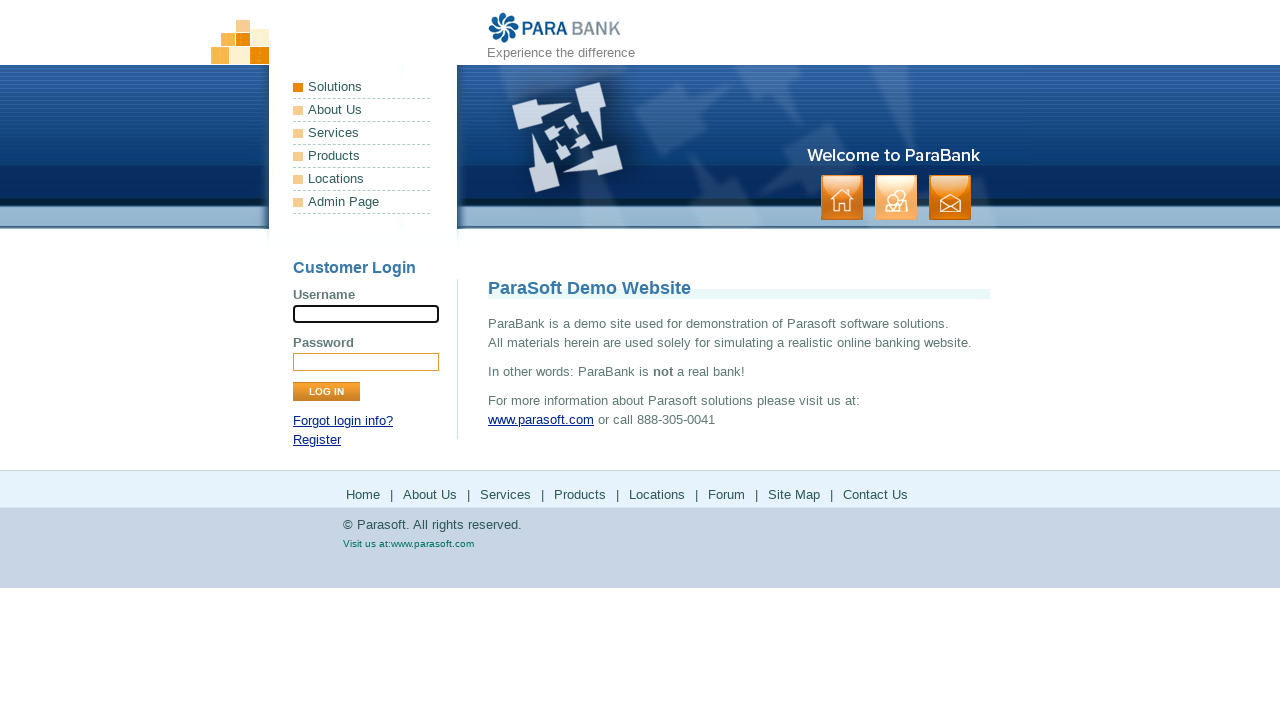